Navigates to a page with selectable elements and waits for a number element to be present on the page

Starting URL: http://suninjuly.github.io/selects1.html

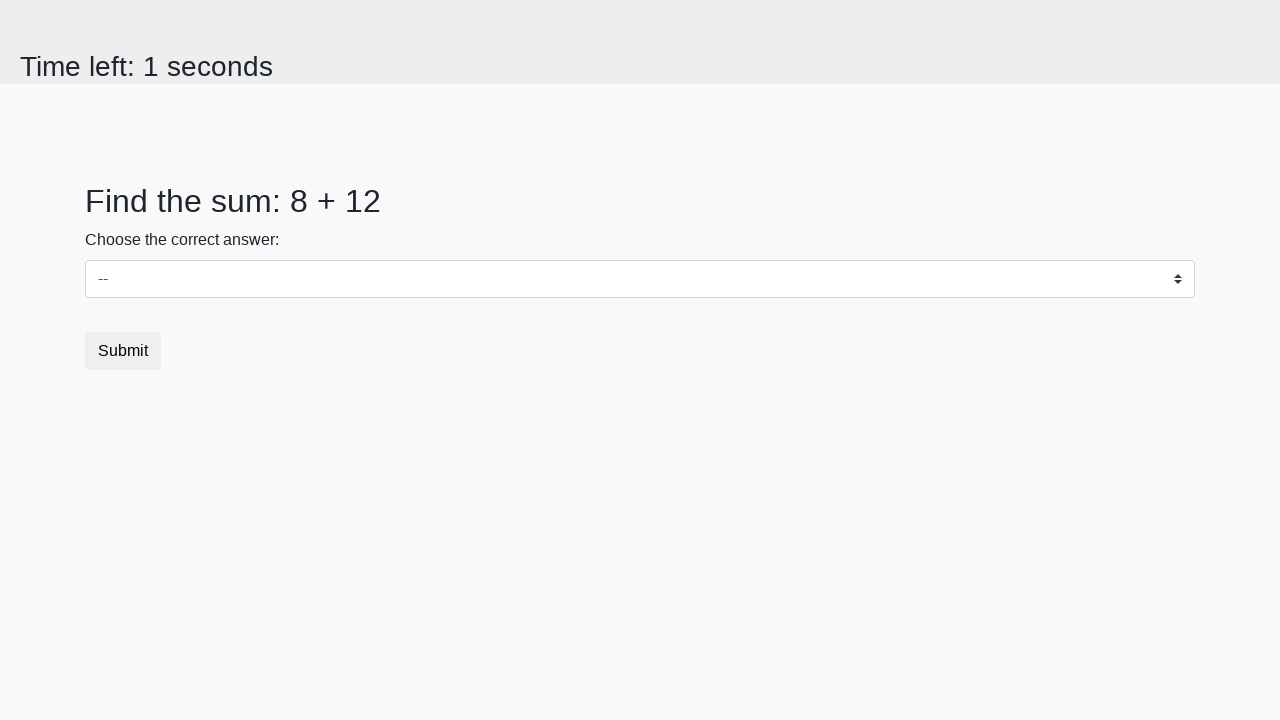

Waited for number element #num1 to be present on the page
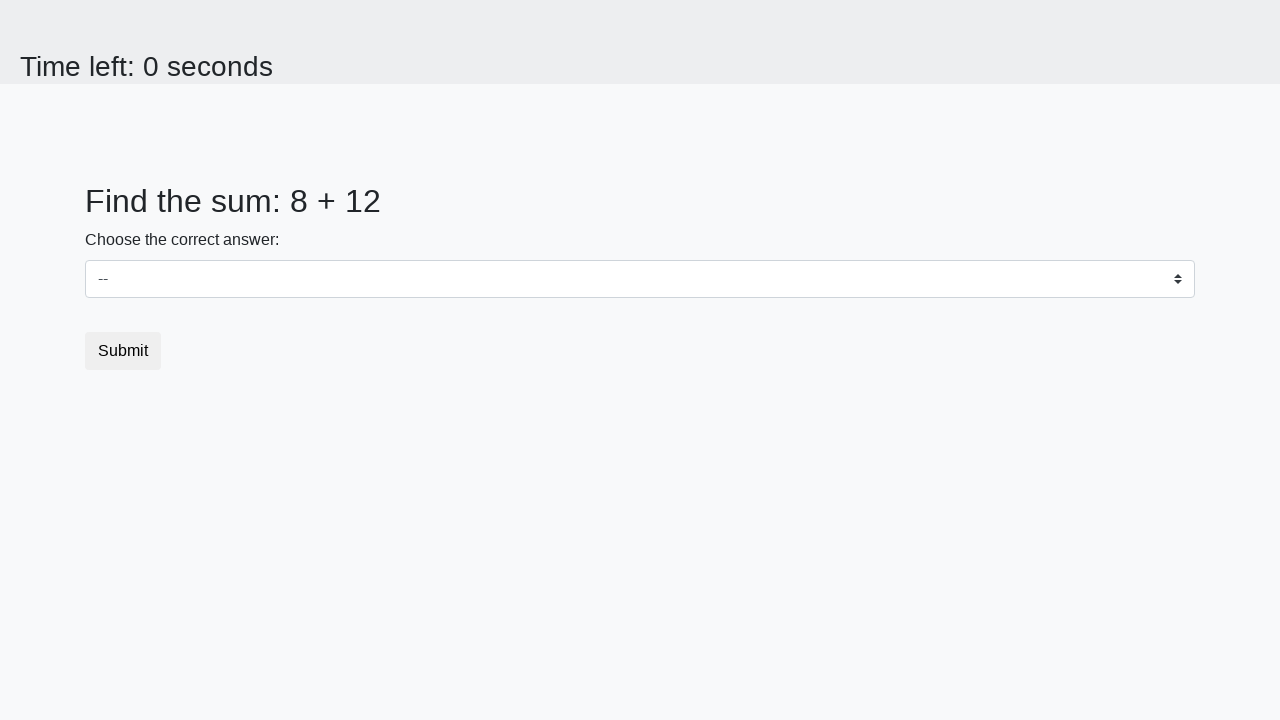

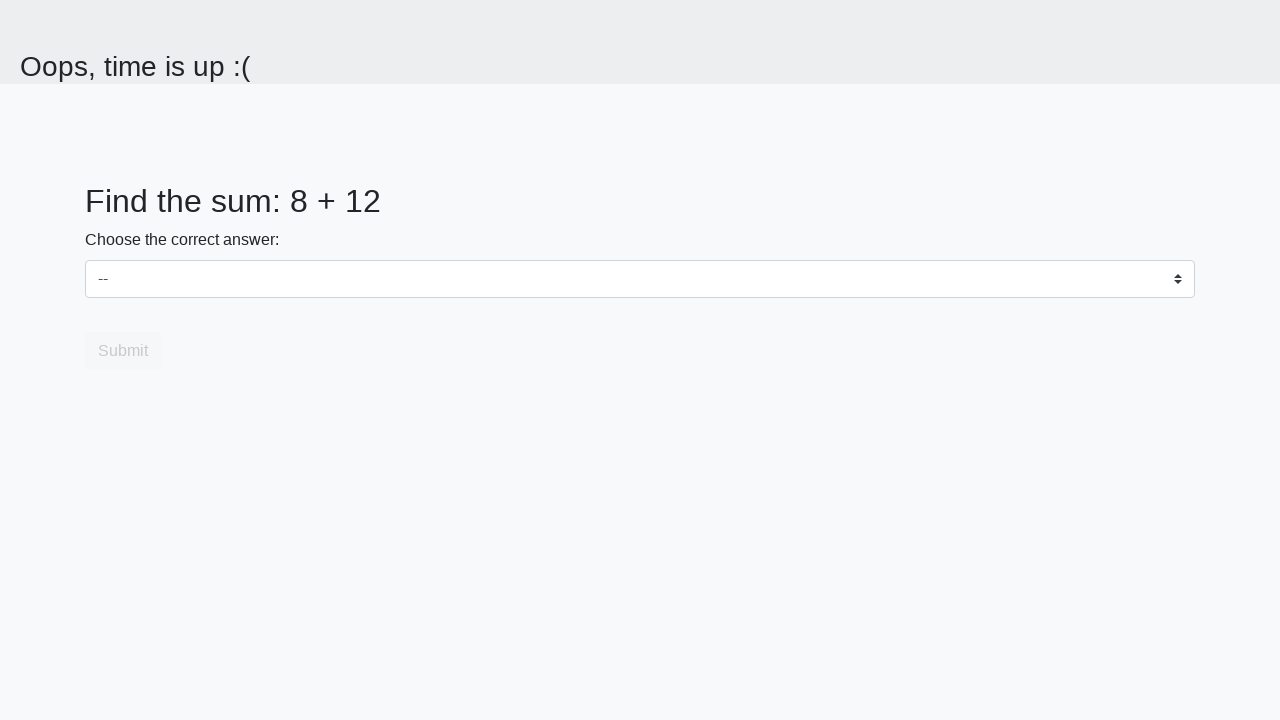